Tests copy-paste functionality between two text areas using keyboard shortcuts (Ctrl+A, Ctrl+C, Ctrl+V)

Starting URL: https://text-compare.com/

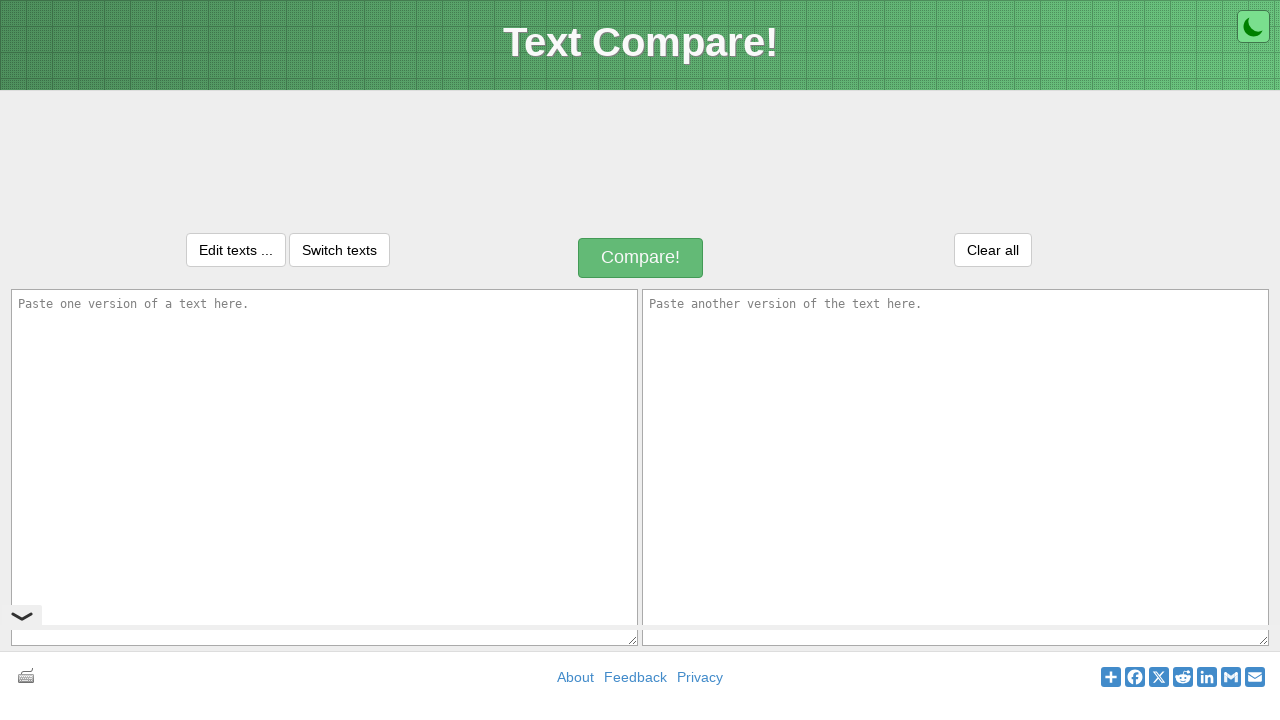

Entered 'Hello' into the first text area on #inputText1
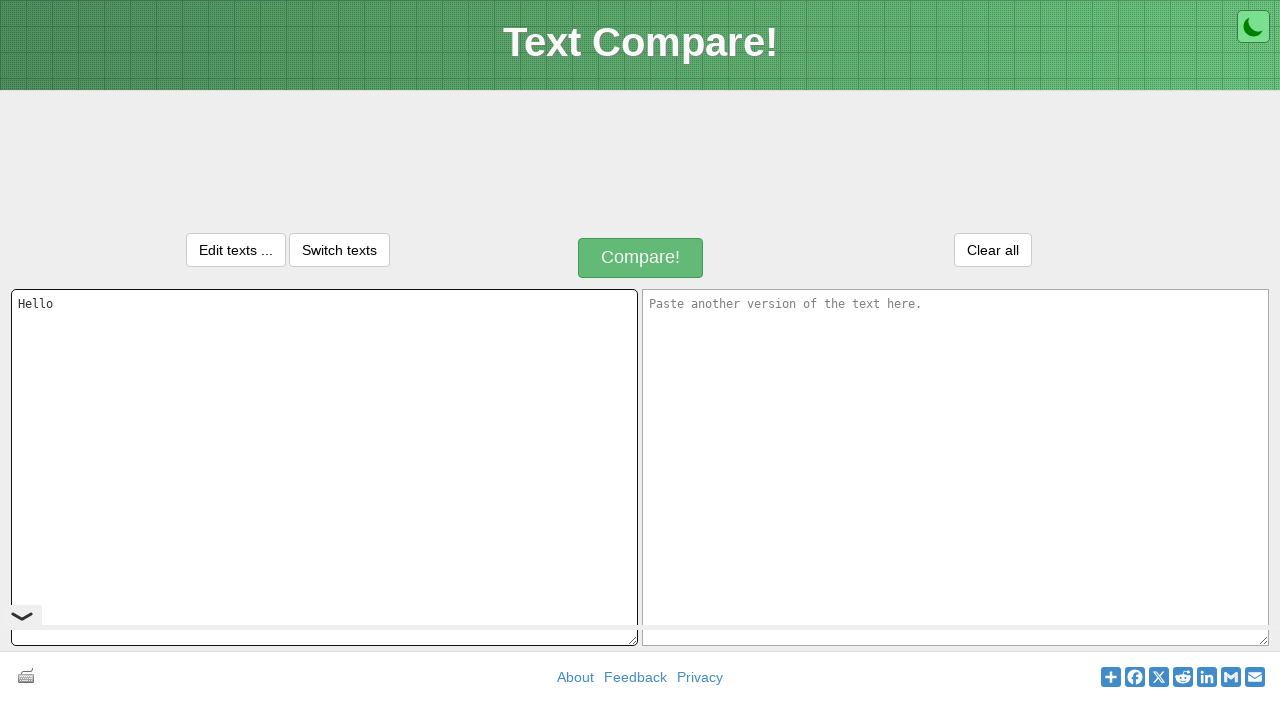

Selected all text in first text area using Ctrl+A on #inputText1
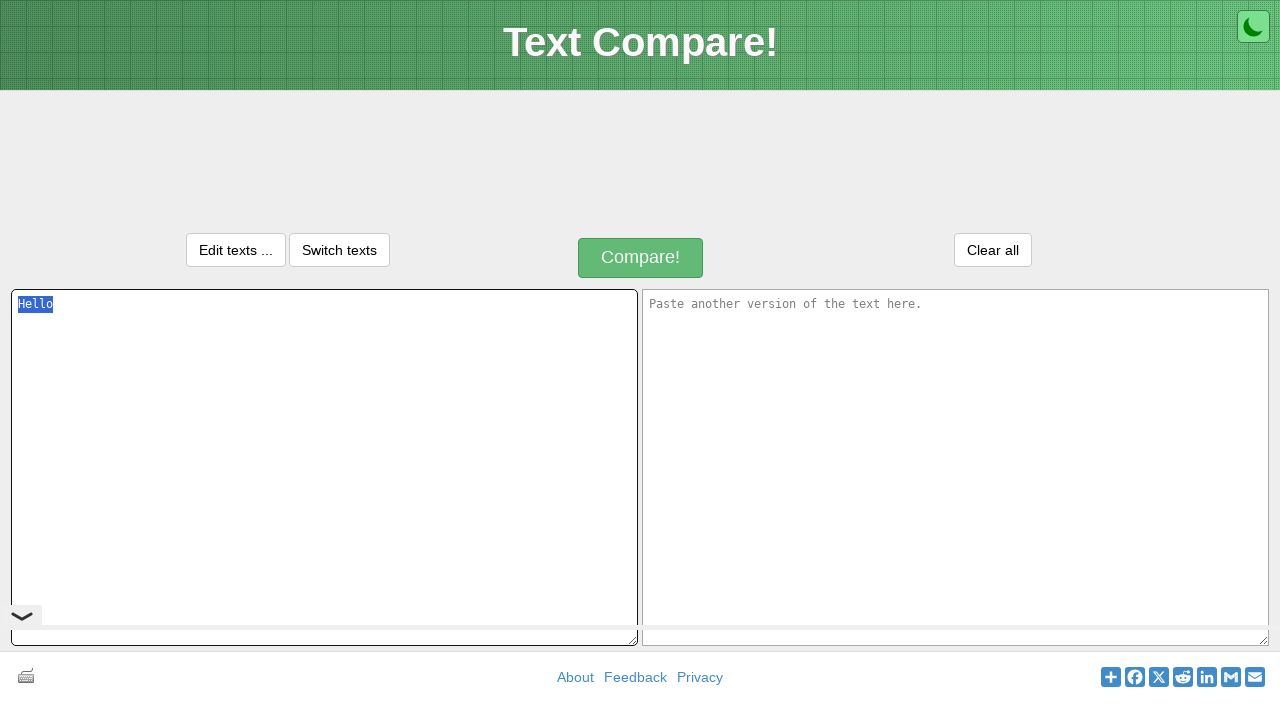

Copied selected text from first text area using Ctrl+C on #inputText1
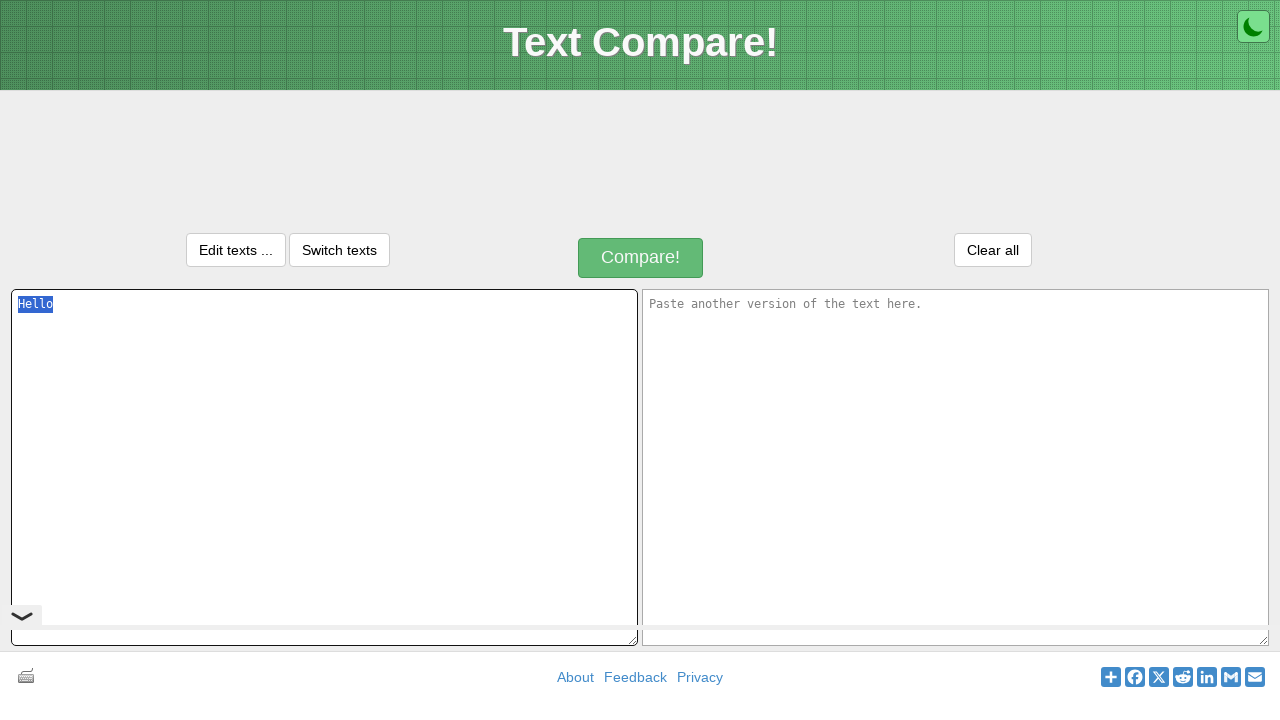

Pressed Tab to move focus to second text area
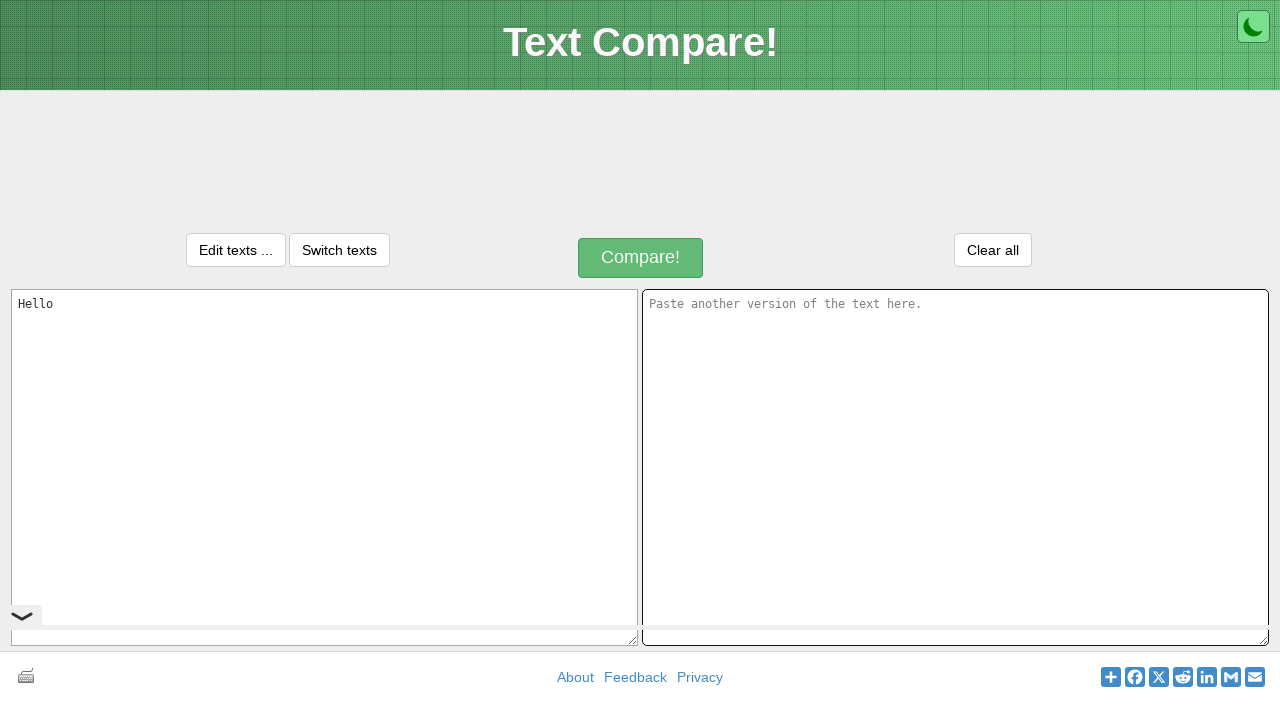

Pasted text into second text area using Ctrl+V on #inputText2
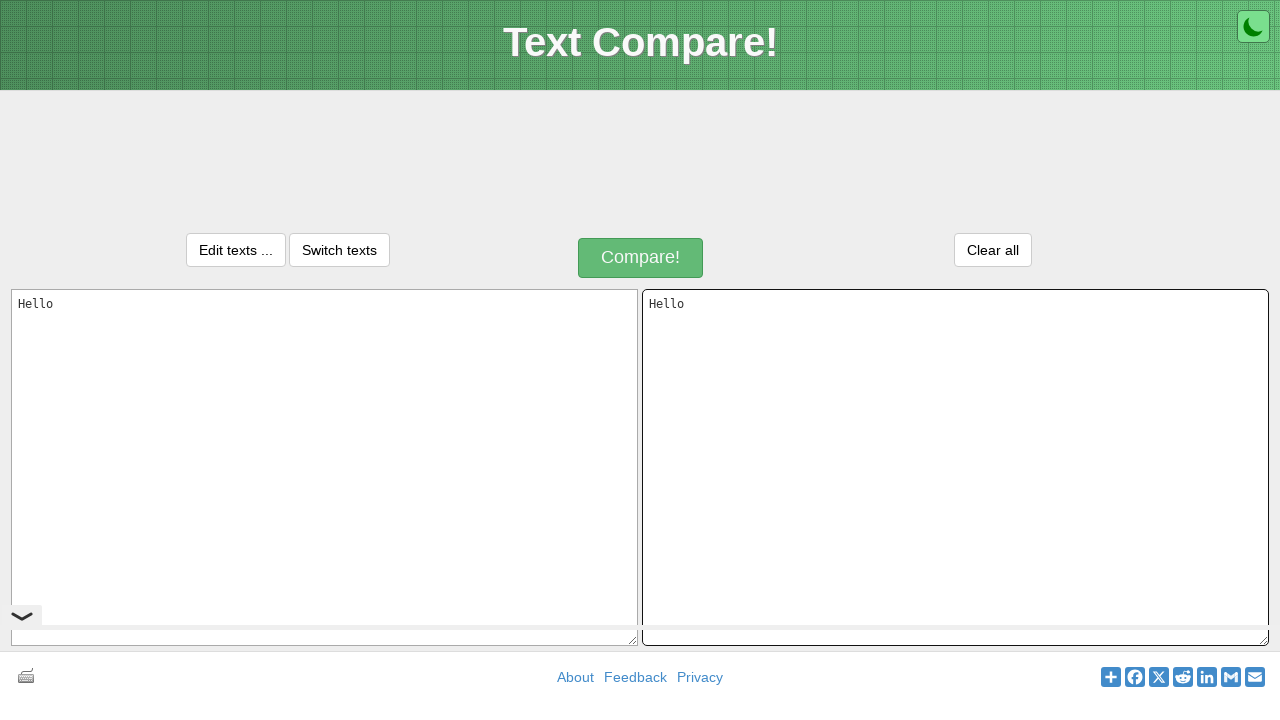

Waited 1000ms for paste operation to complete
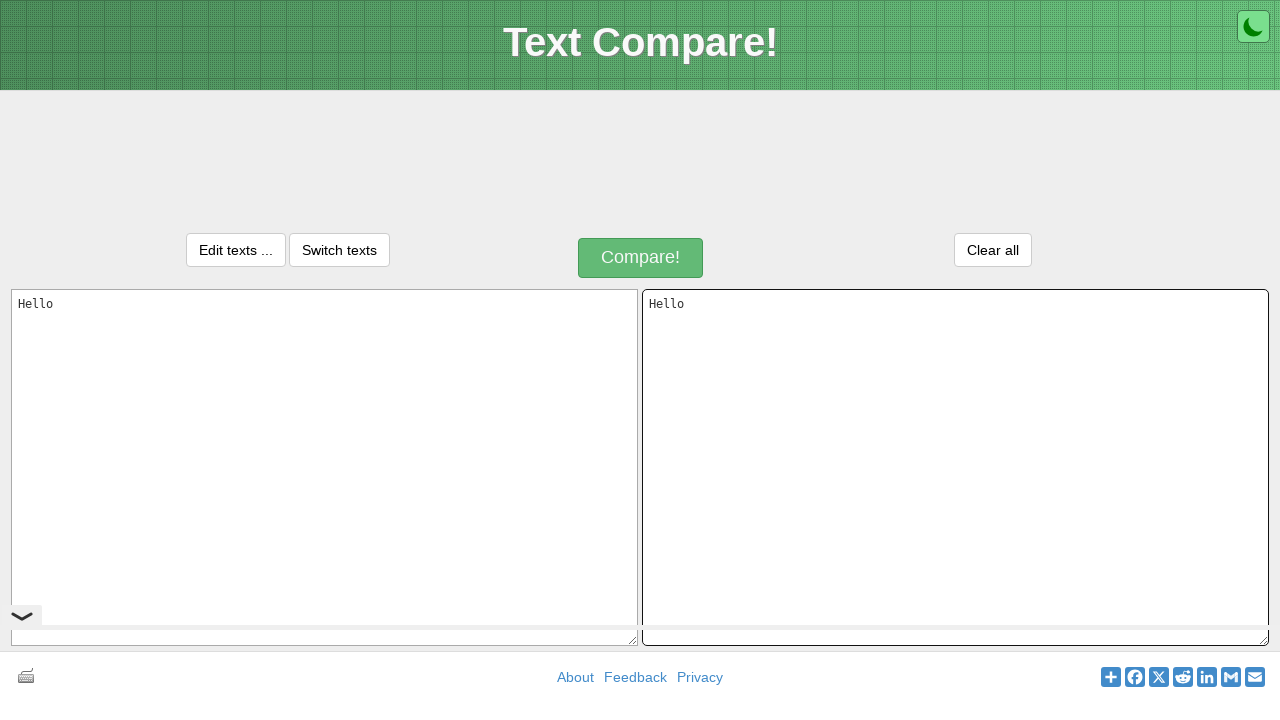

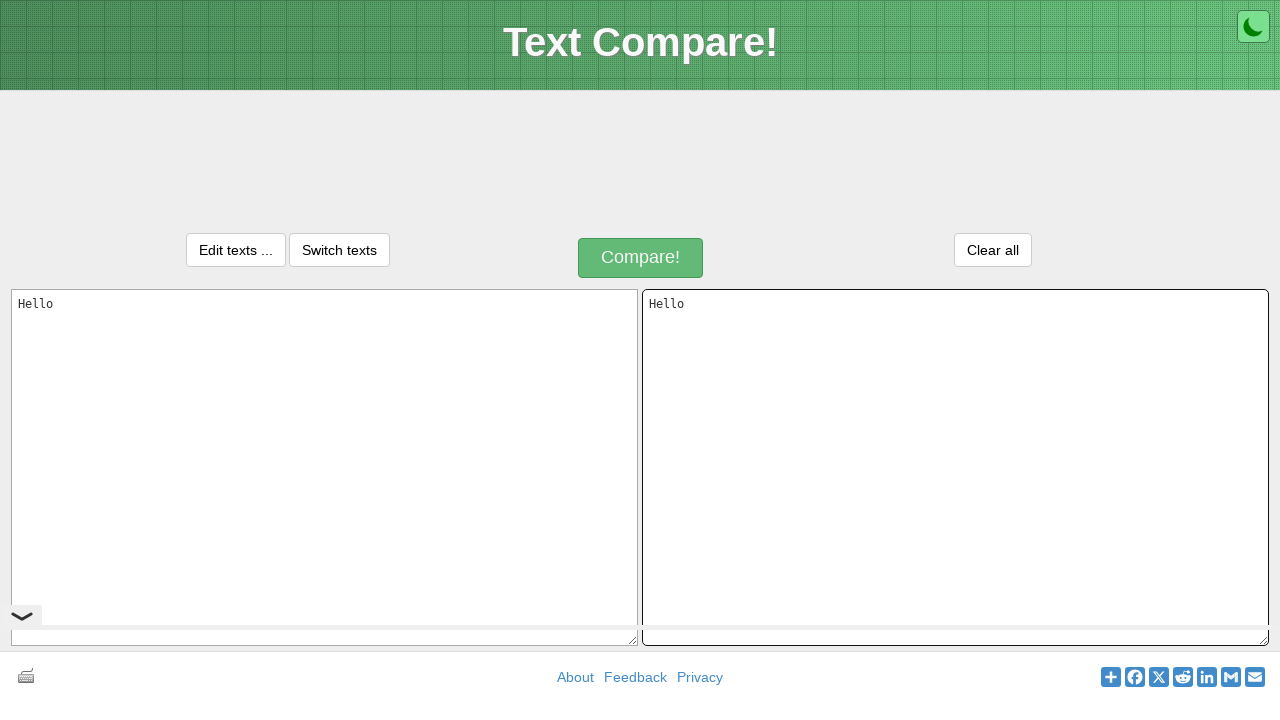